Tests browser incognito mode by opening an initial page, then opening a new browser window and navigating to a GitHub repository page.

Starting URL: https://bonigarcia.dev/selenium-webdriver-java/

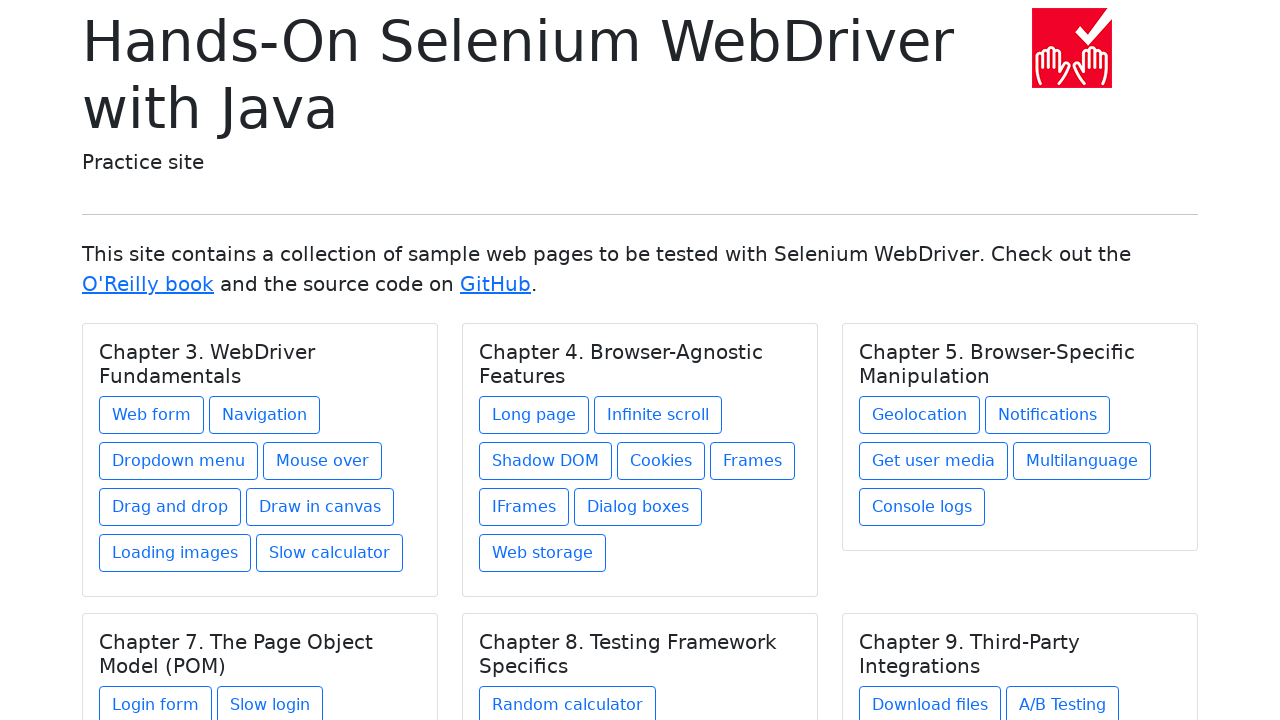

Saved handle to initial browser page
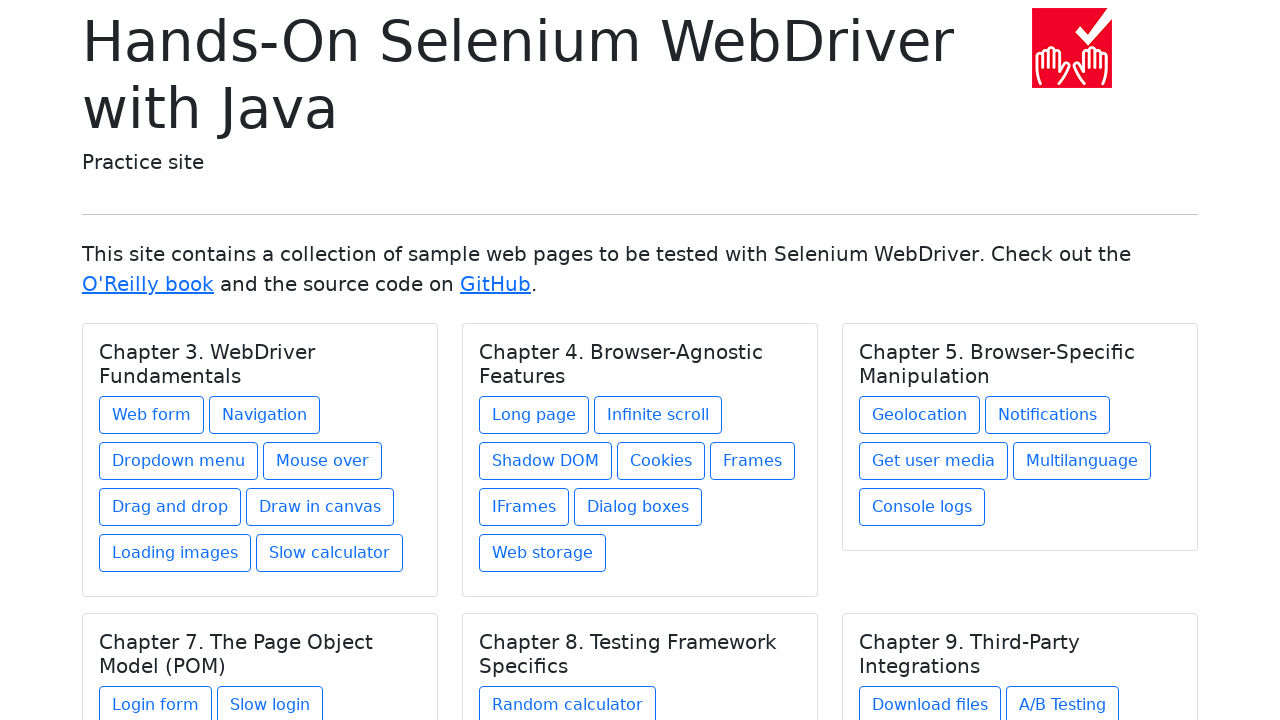

Opened new browser window/page in incognito context
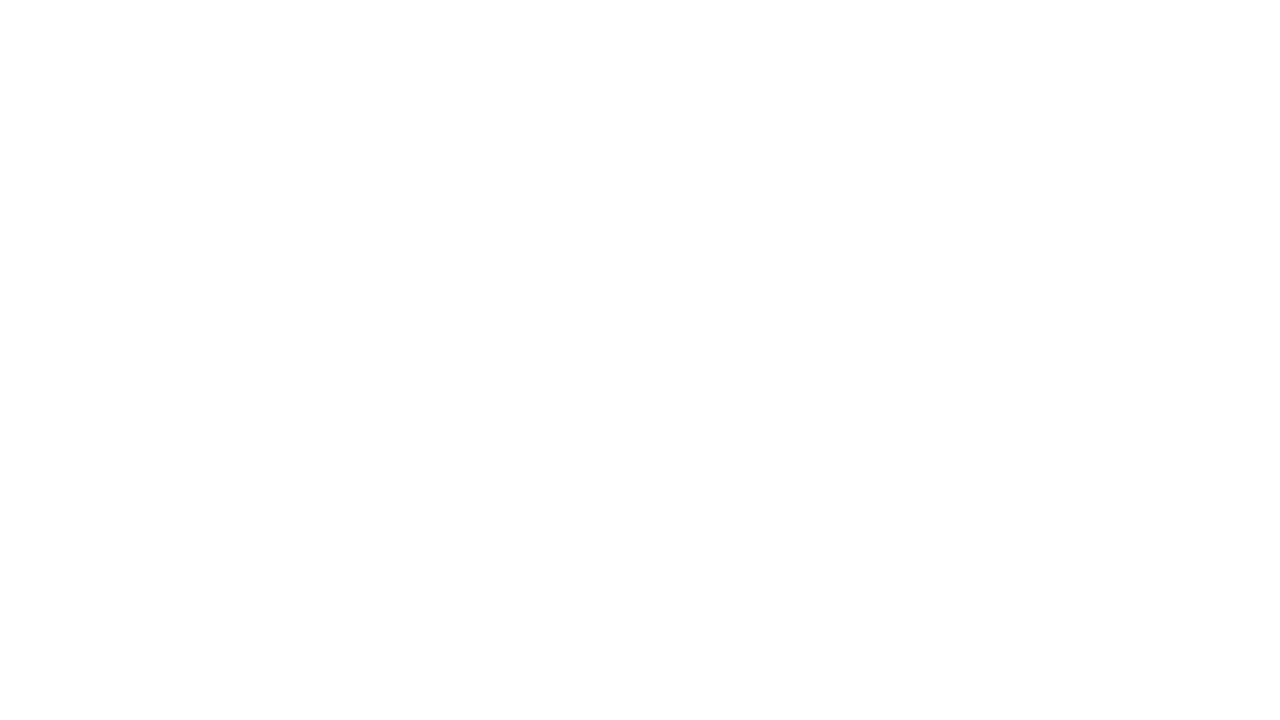

Navigated to GitHub repository page (bonigarcia/selenium-webdriver-java)
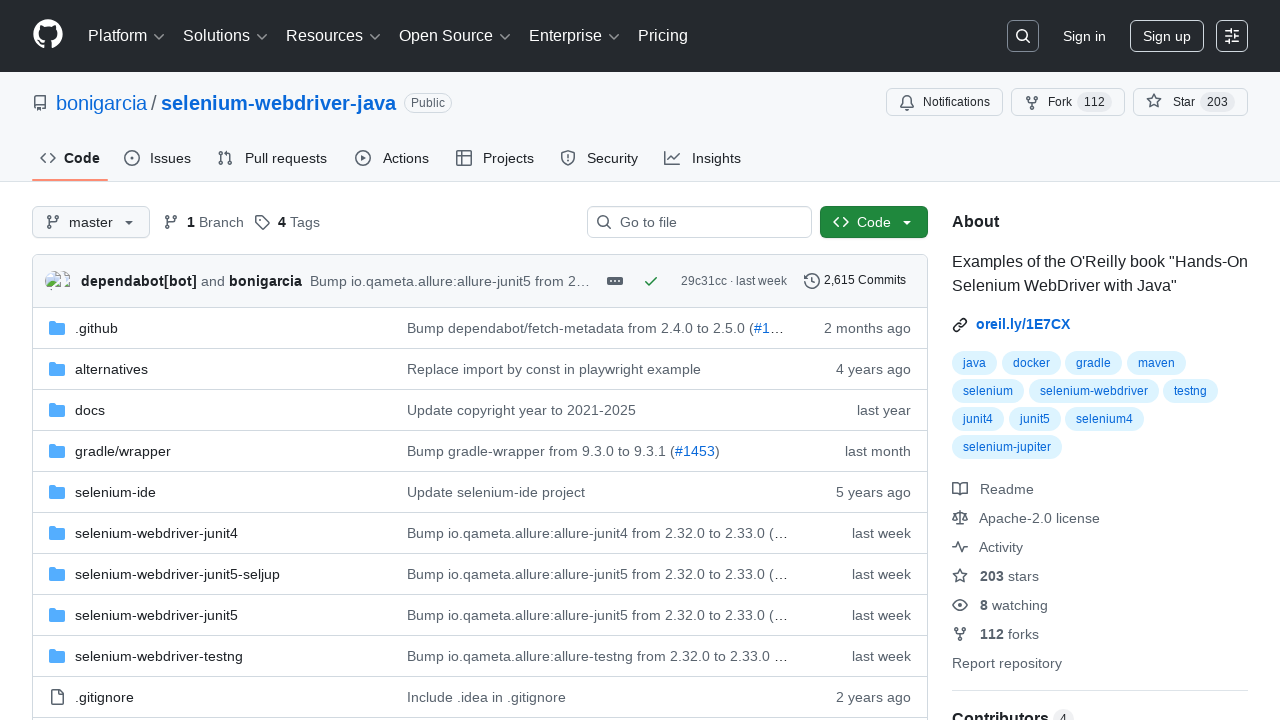

GitHub repository page fully loaded (domcontentloaded)
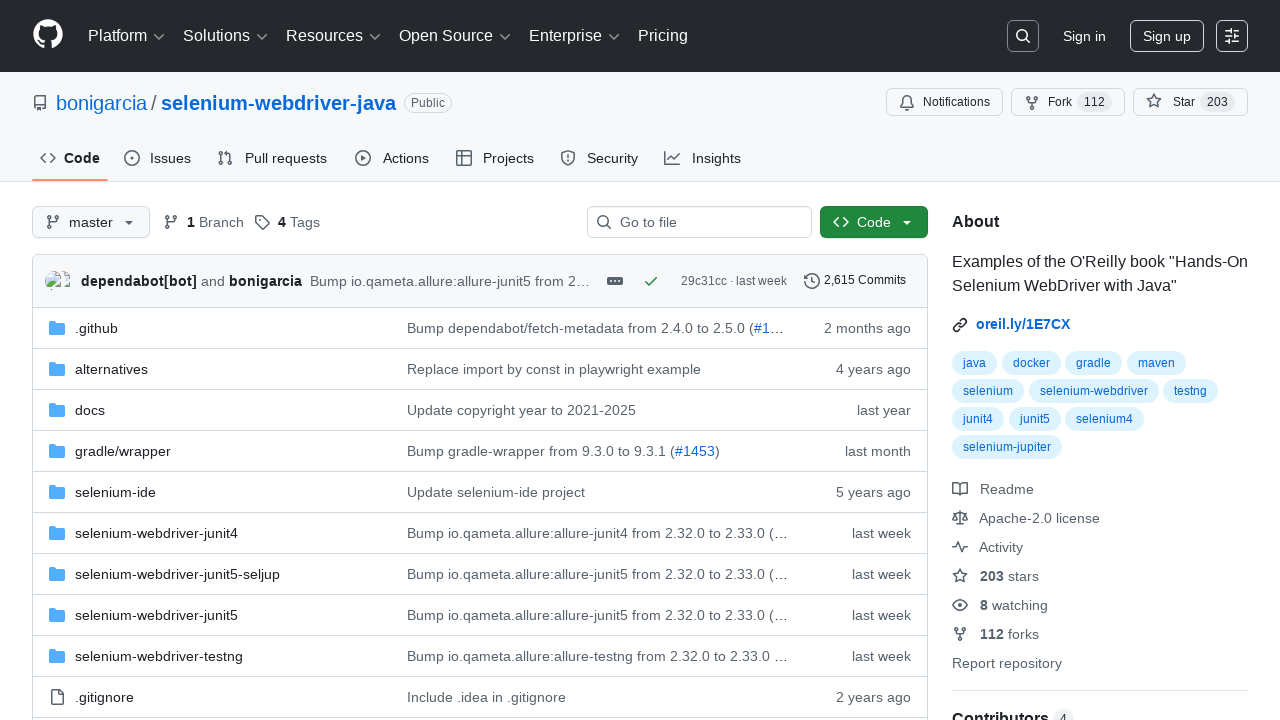

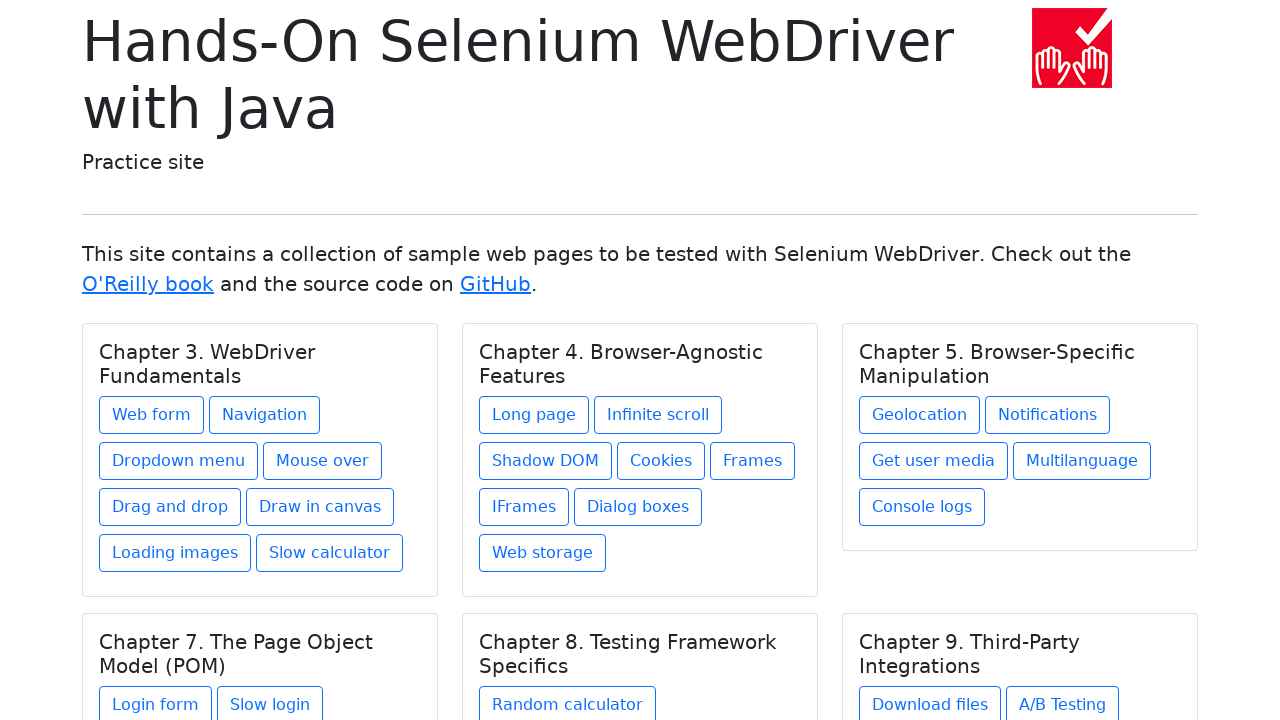